Tests registration form validation with mismatched password confirmation by entering different passwords and verifying error message

Starting URL: https://alada.vn/tai-khoan/dang-ky.html

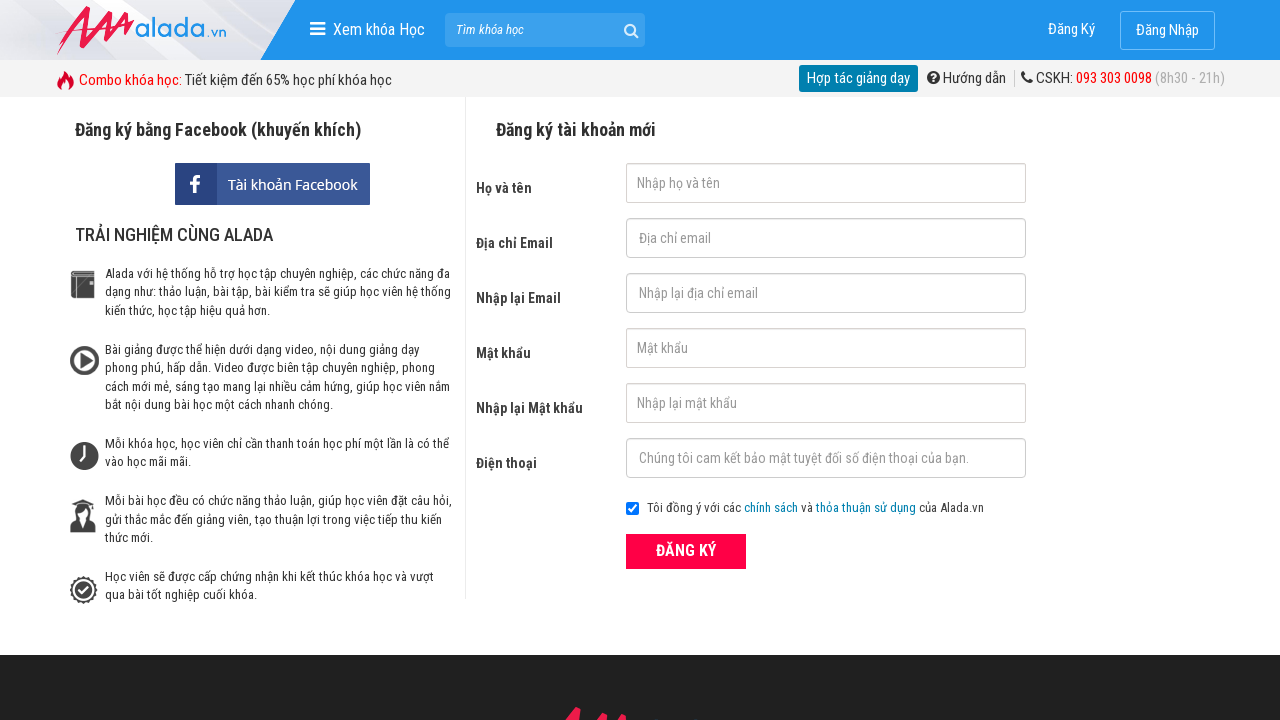

Filled first name field with 'Kim Kim' on #txtFirstname
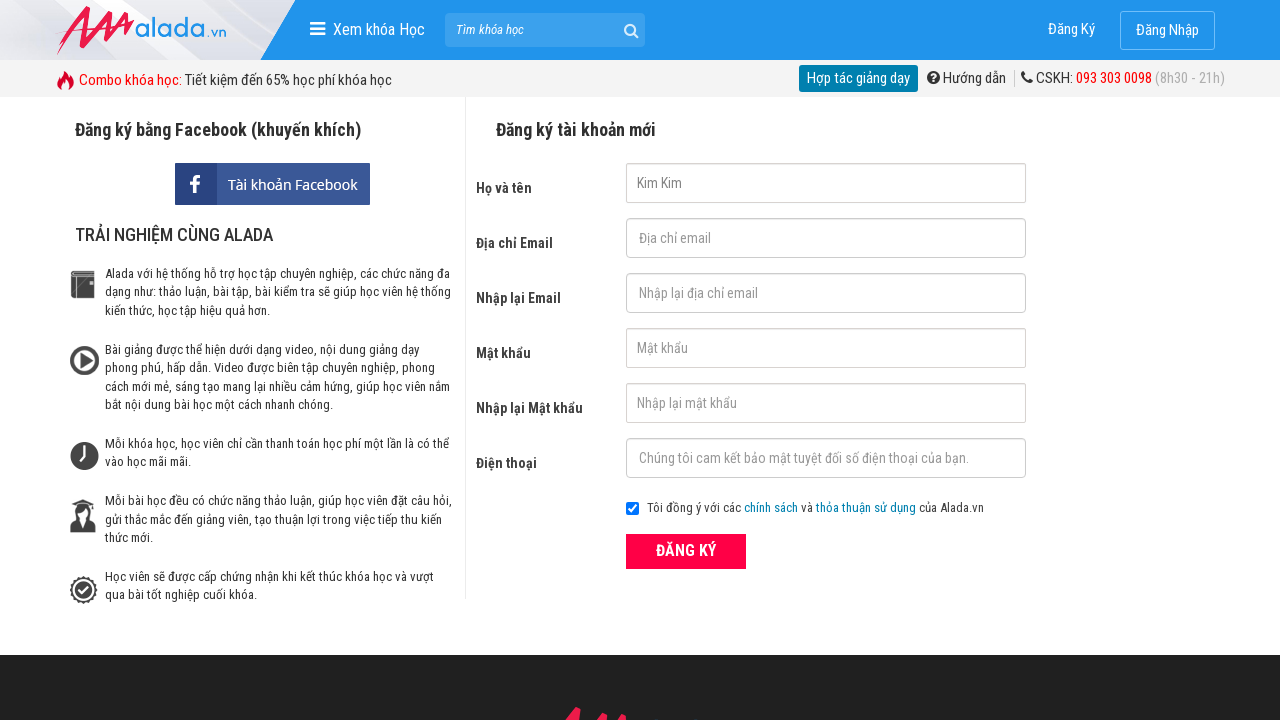

Filled email field with 'kim@gmail.com' on #txtEmail
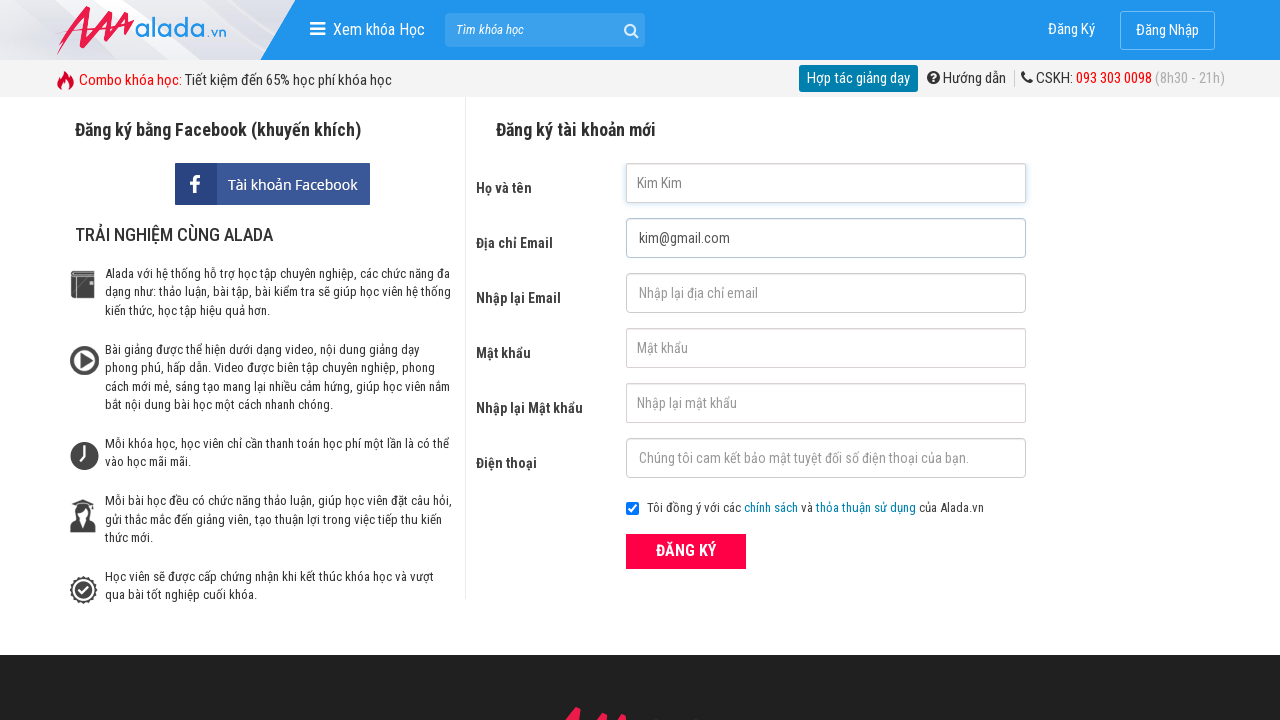

Filled confirm email field with 'kim@gmail.com' on #txtCEmail
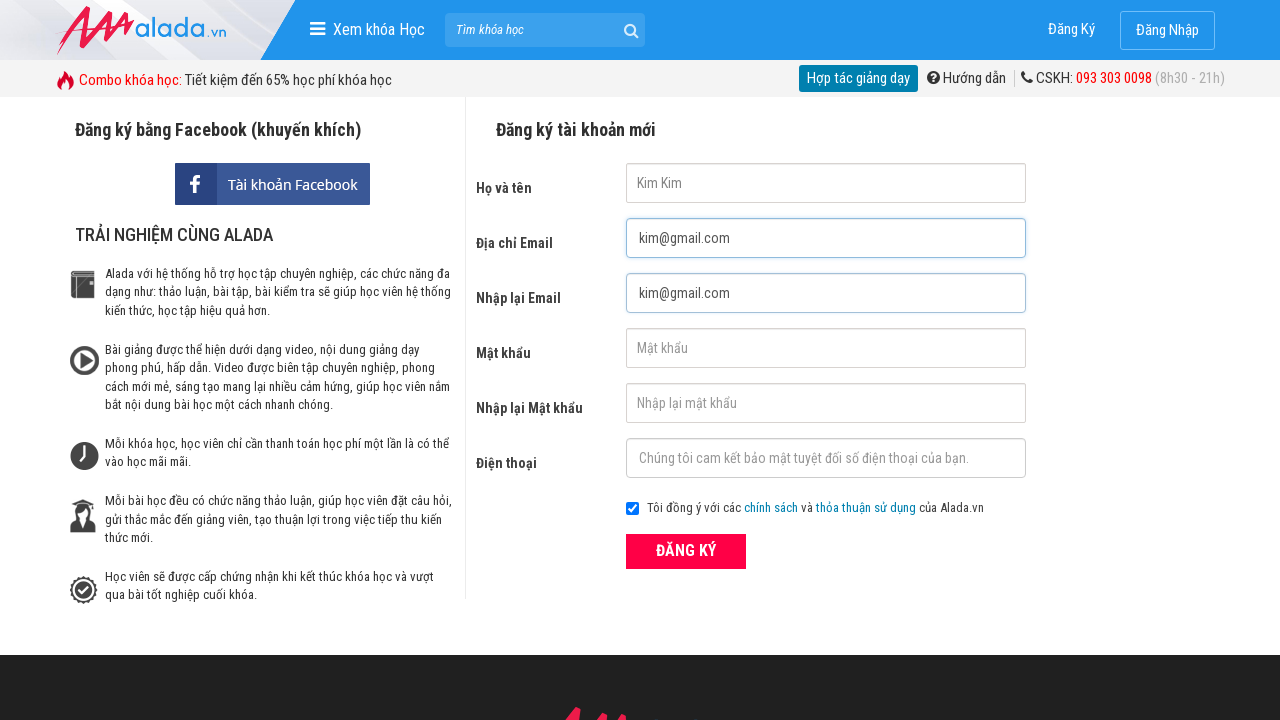

Filled password field with '123456789' on #txtPassword
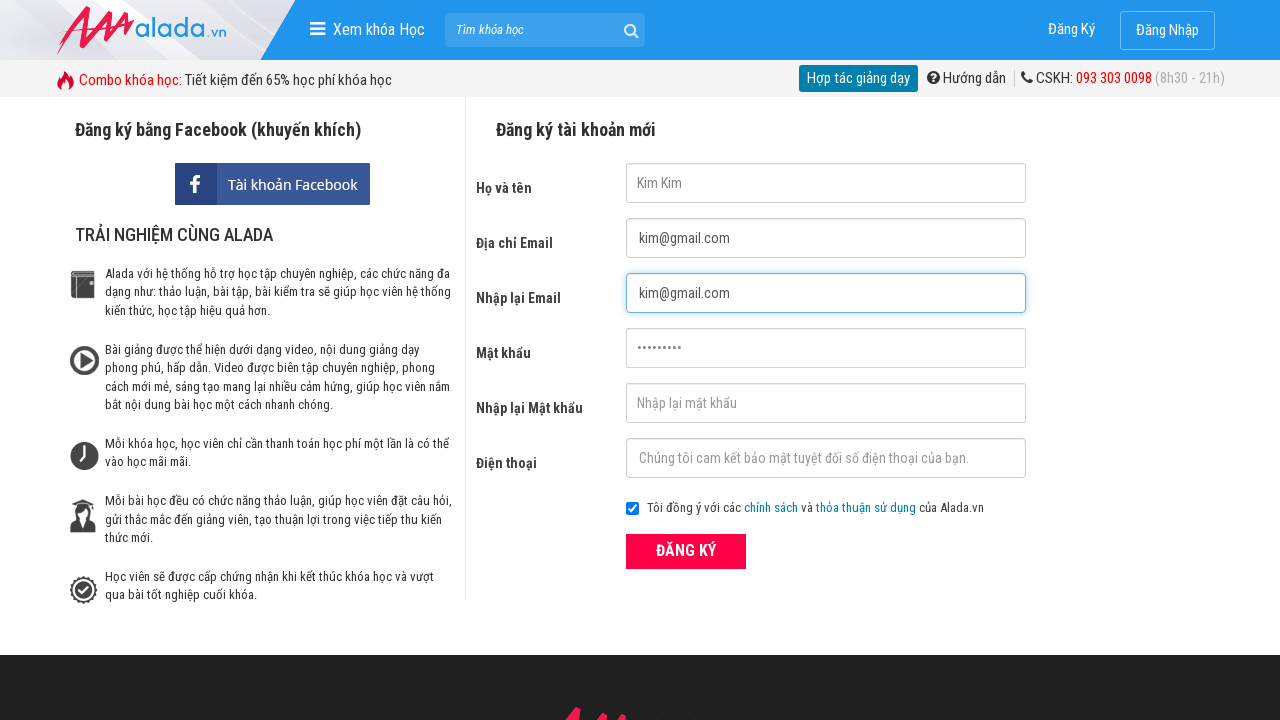

Filled confirm password field with mismatched password '124586243' on #txtCPassword
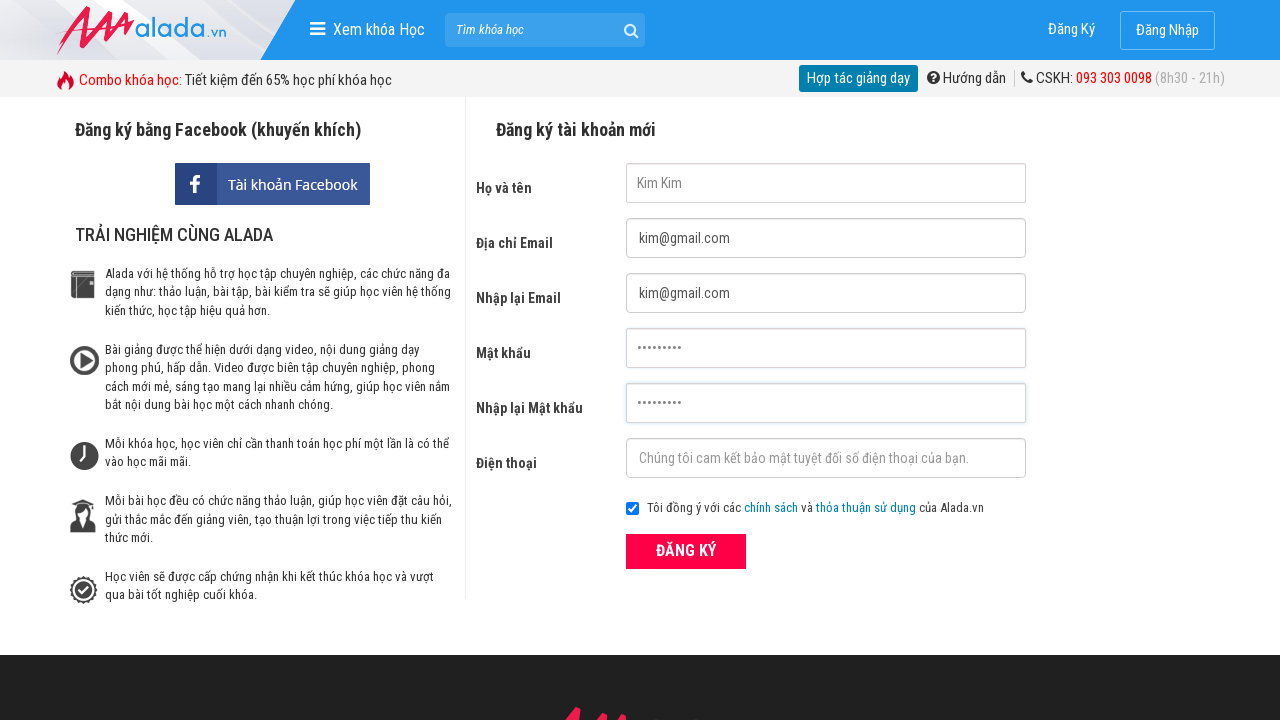

Filled phone field with '0972548691' on #txtPhone
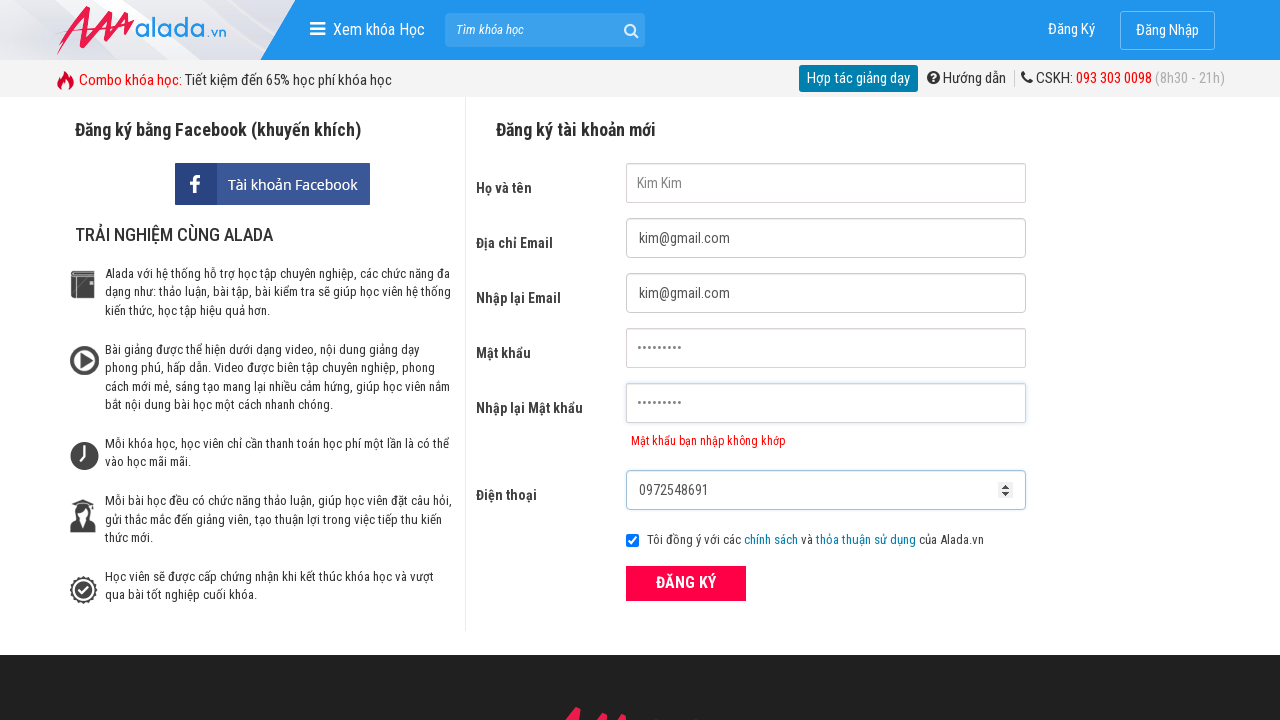

Clicked ĐĂNG KÝ (register) button at (686, 583) on xpath=//form[@id='frmLogin']//button[text()='ĐĂNG KÝ']
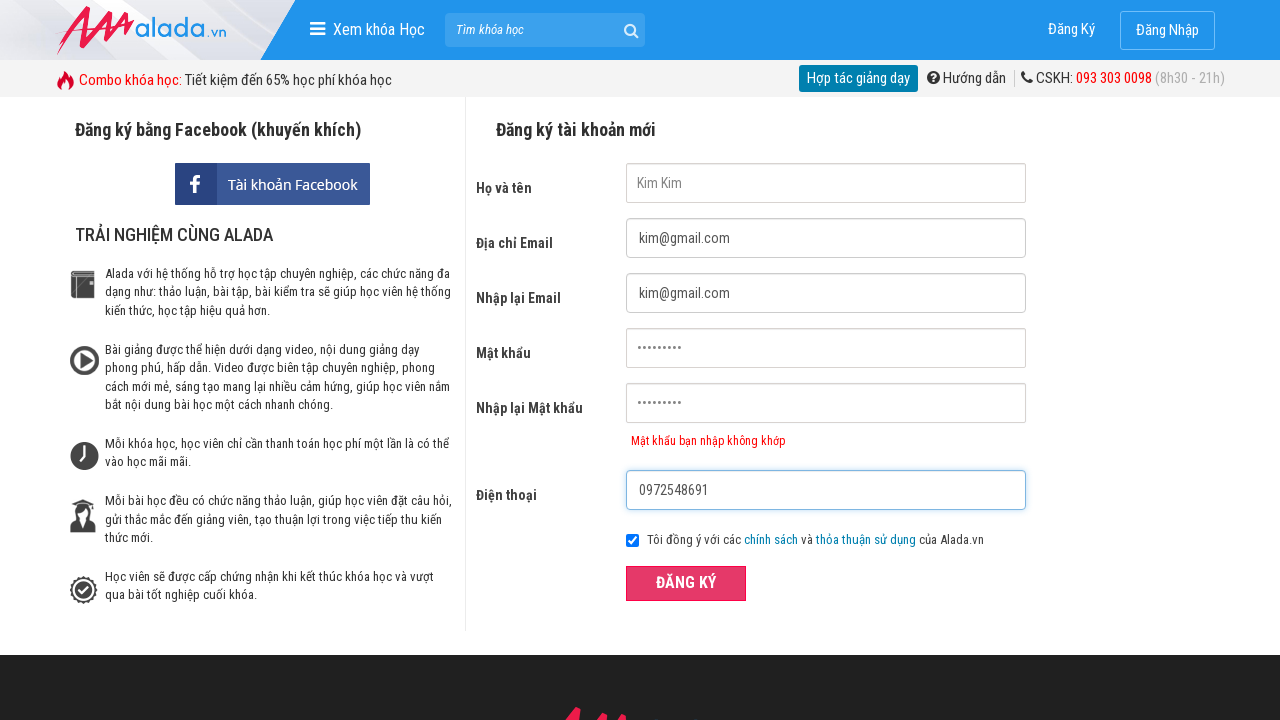

Password confirmation error message appeared
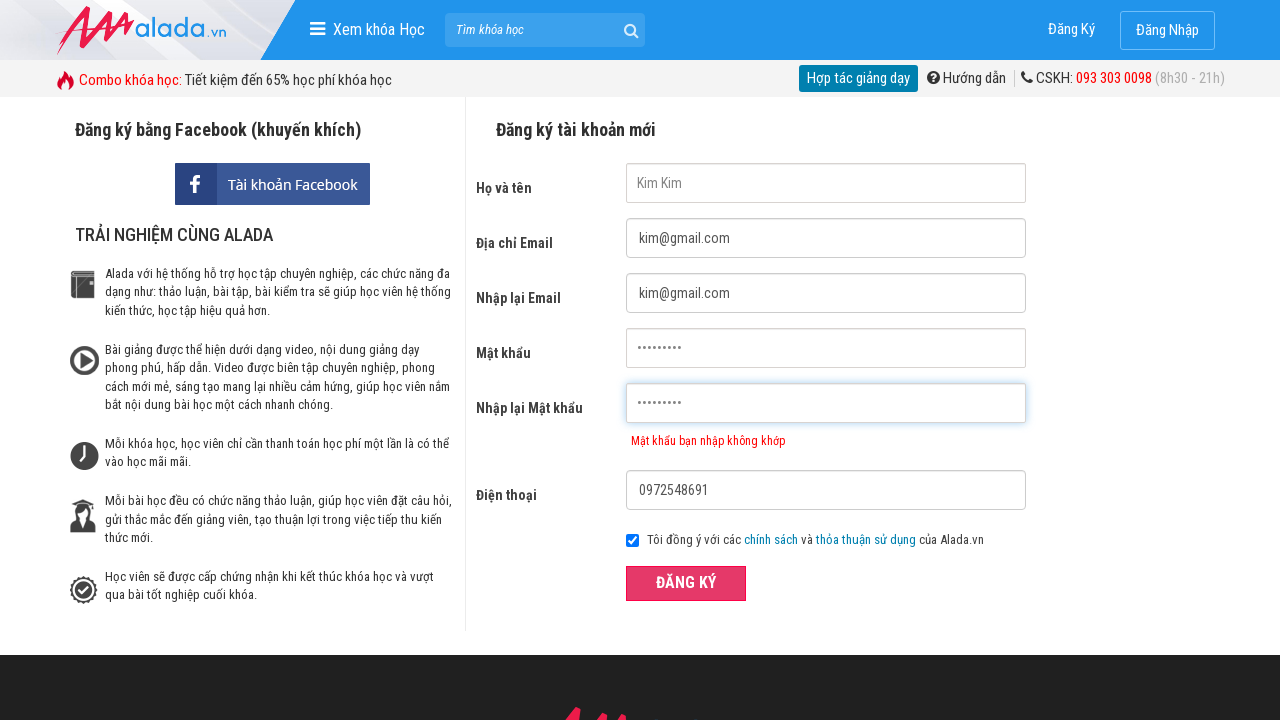

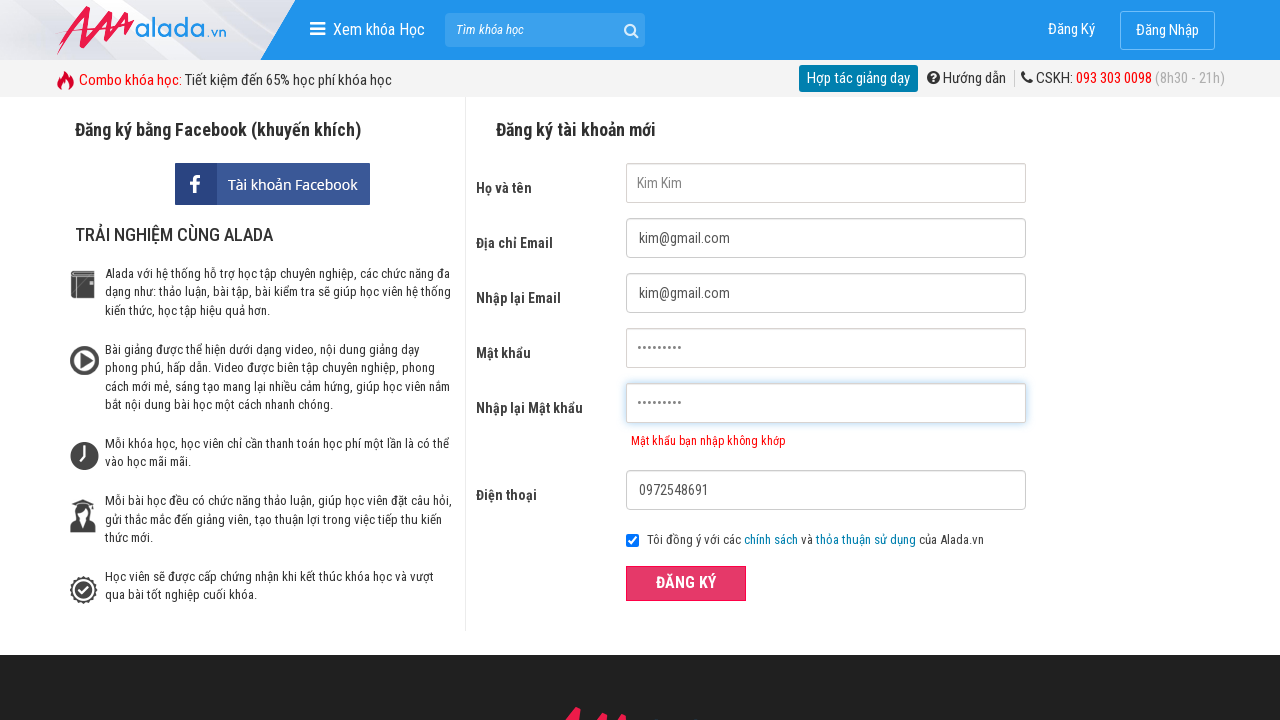